Tests opening a new browser tab, navigating to a different URL in that tab, and verifying that two pages exist in the context.

Starting URL: https://the-internet.herokuapp.com/windows

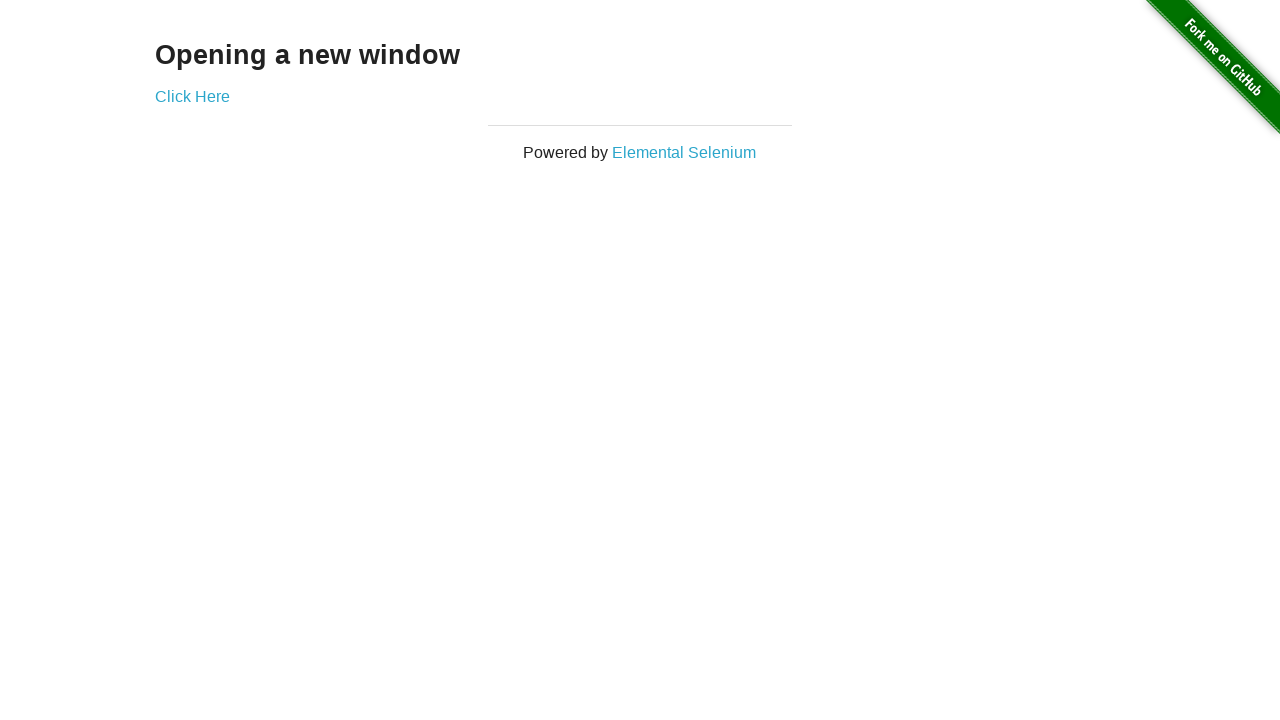

Opened a new browser tab
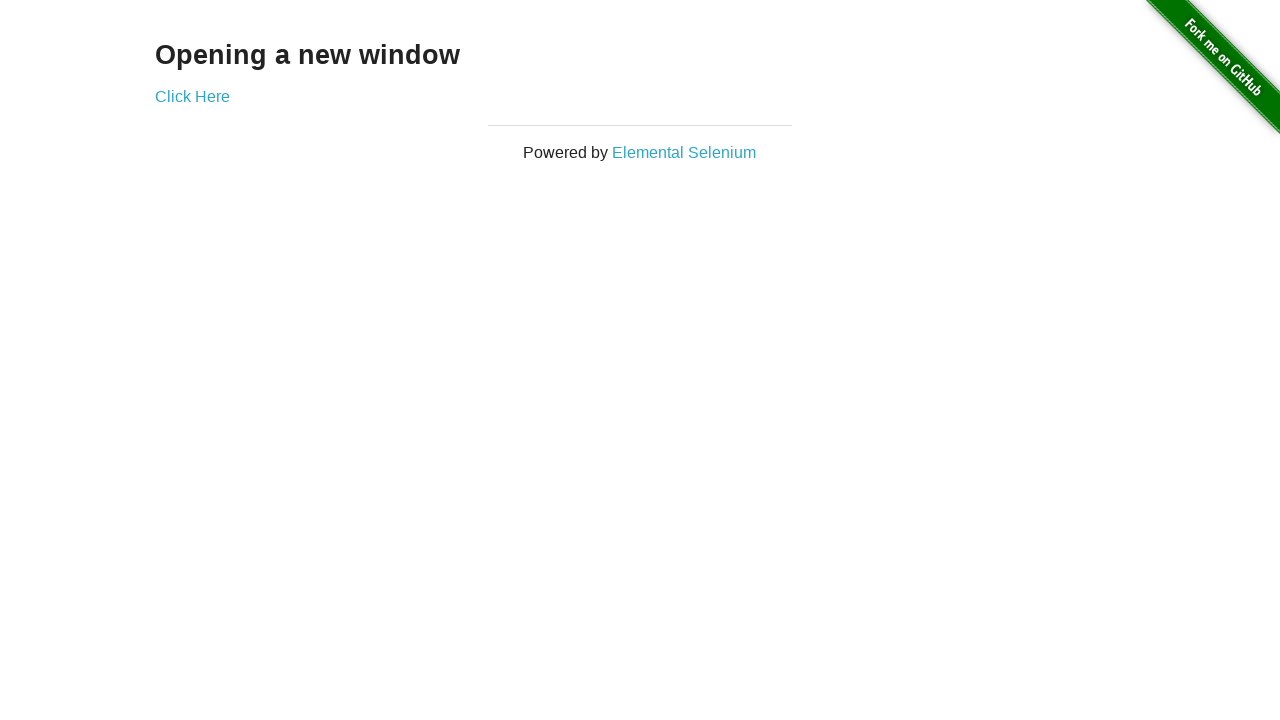

Navigated new tab to https://the-internet.herokuapp.com/typos
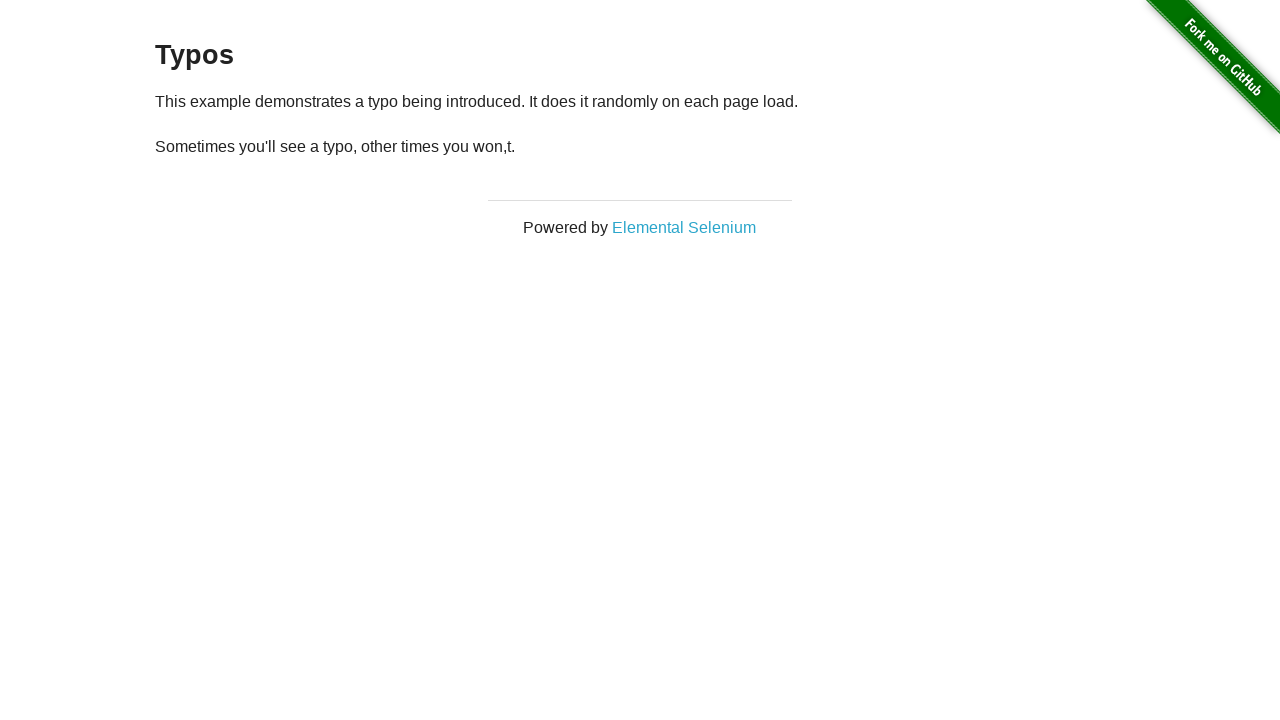

Verified that 2 pages exist in the context
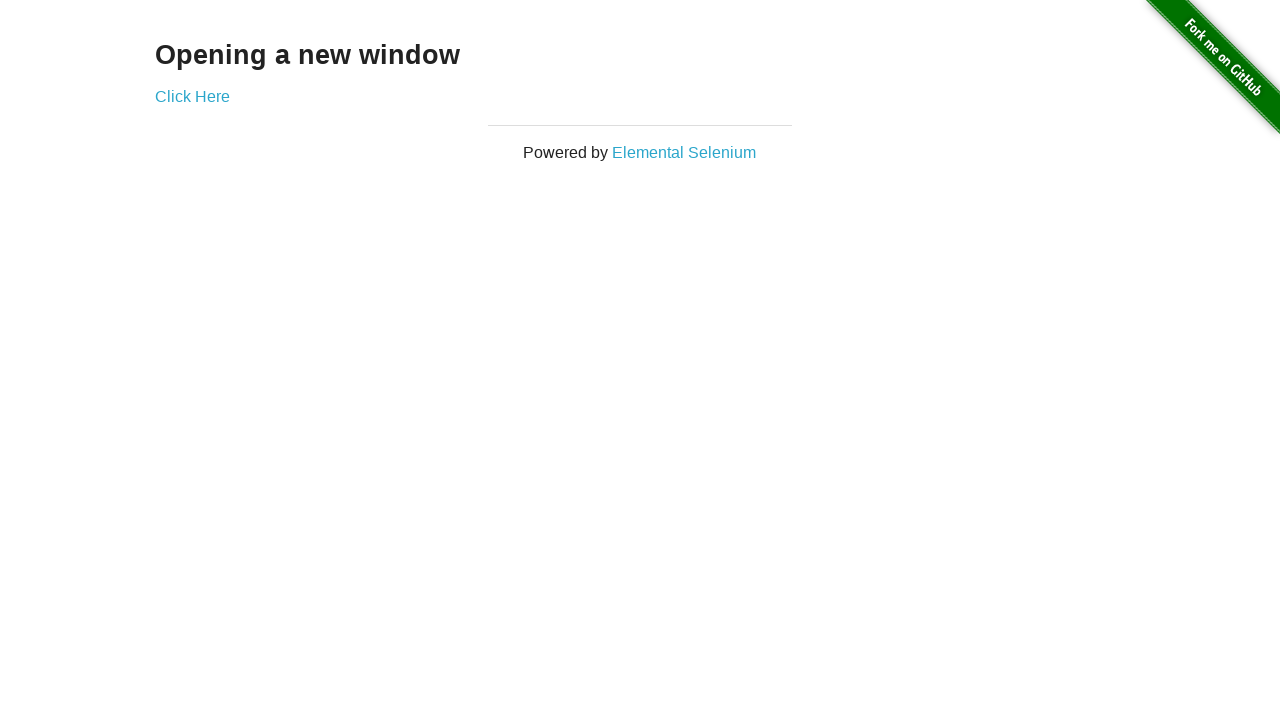

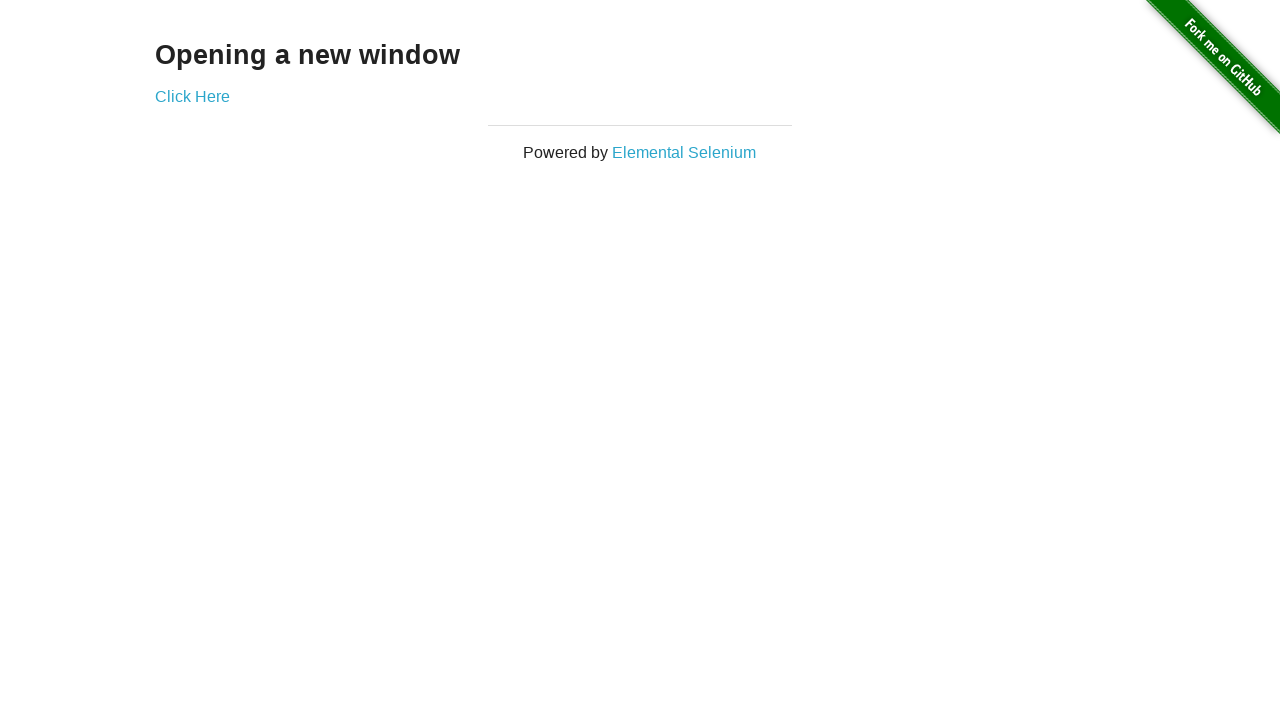